Tests keyboard actions including pressing Enter on a key press demo page, then navigating to a form page to test copy/cut/paste keyboard shortcuts (Ctrl+A, Ctrl+X, Ctrl+V) between input fields.

Starting URL: https://the-internet.herokuapp.com/key_presses

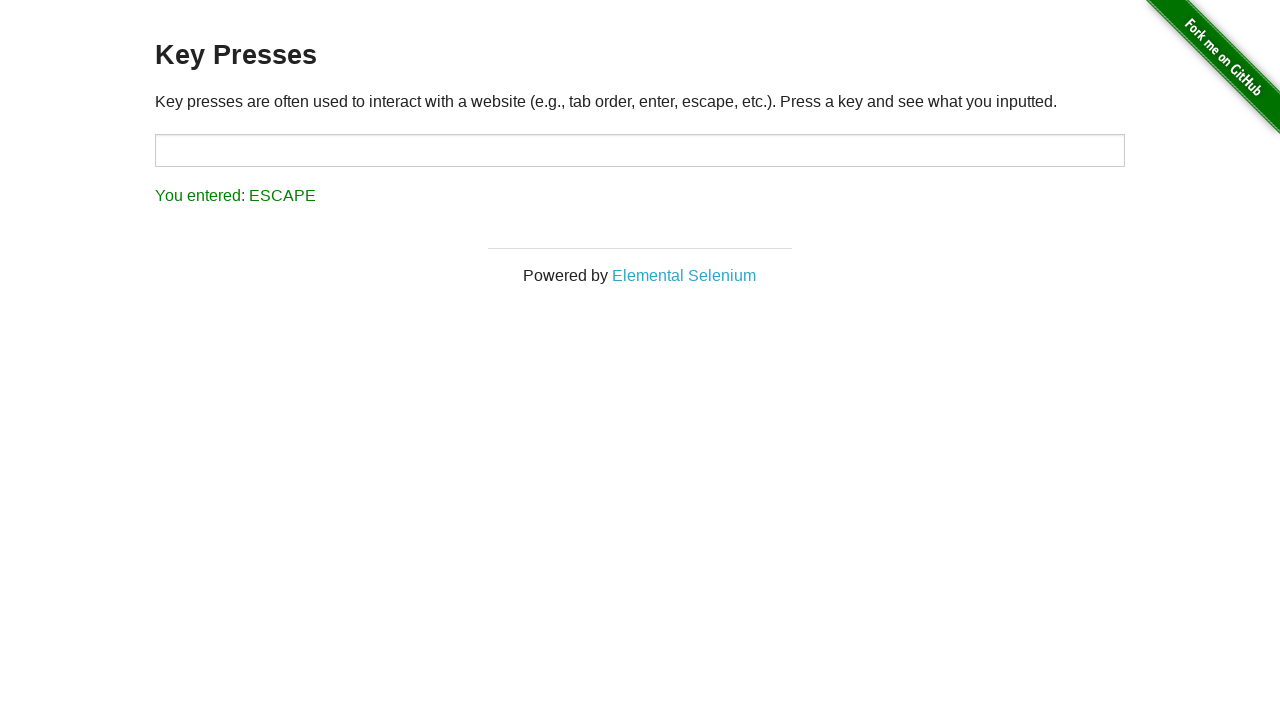

Pressed Enter key on target element in key press demo on #target
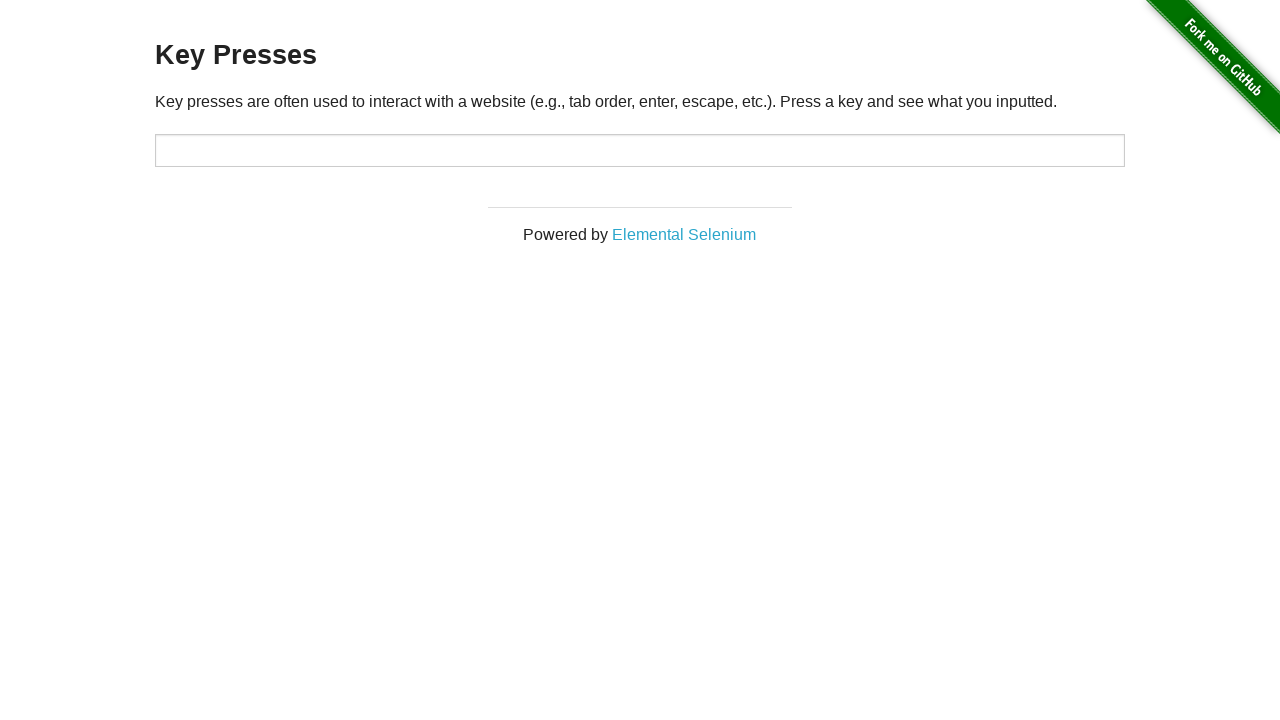

Navigated to form page
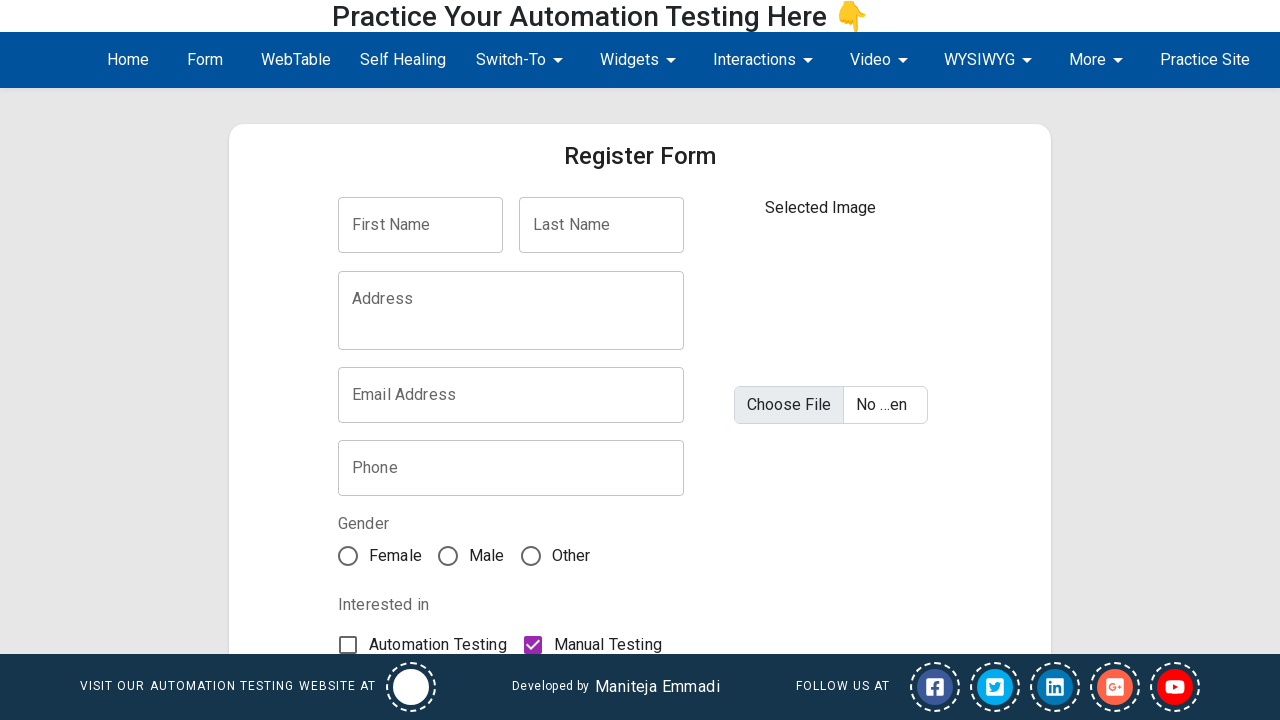

Filled First Name field with 'Vaibhav' on xpath=//input[@placeholder='First Name']
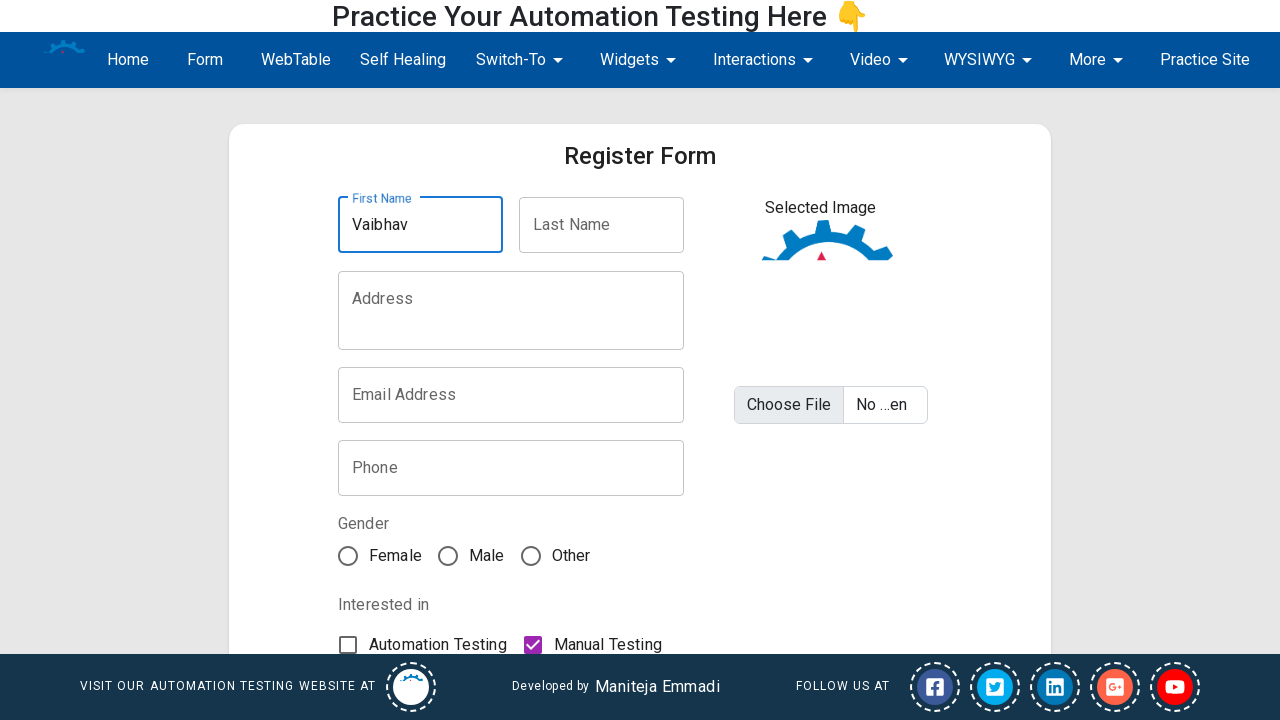

Selected all text in First Name field using Ctrl+A on xpath=//input[@placeholder='First Name']
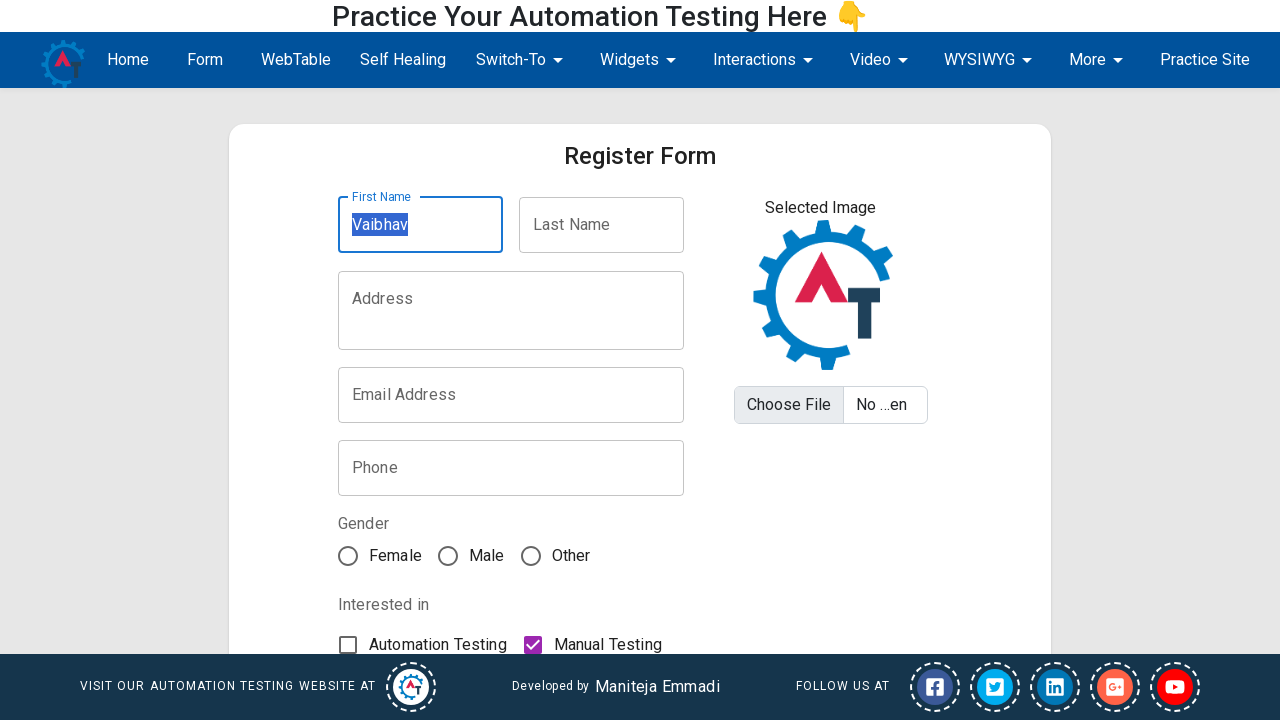

Cut selected text from First Name field using Ctrl+X on xpath=//input[@placeholder='First Name']
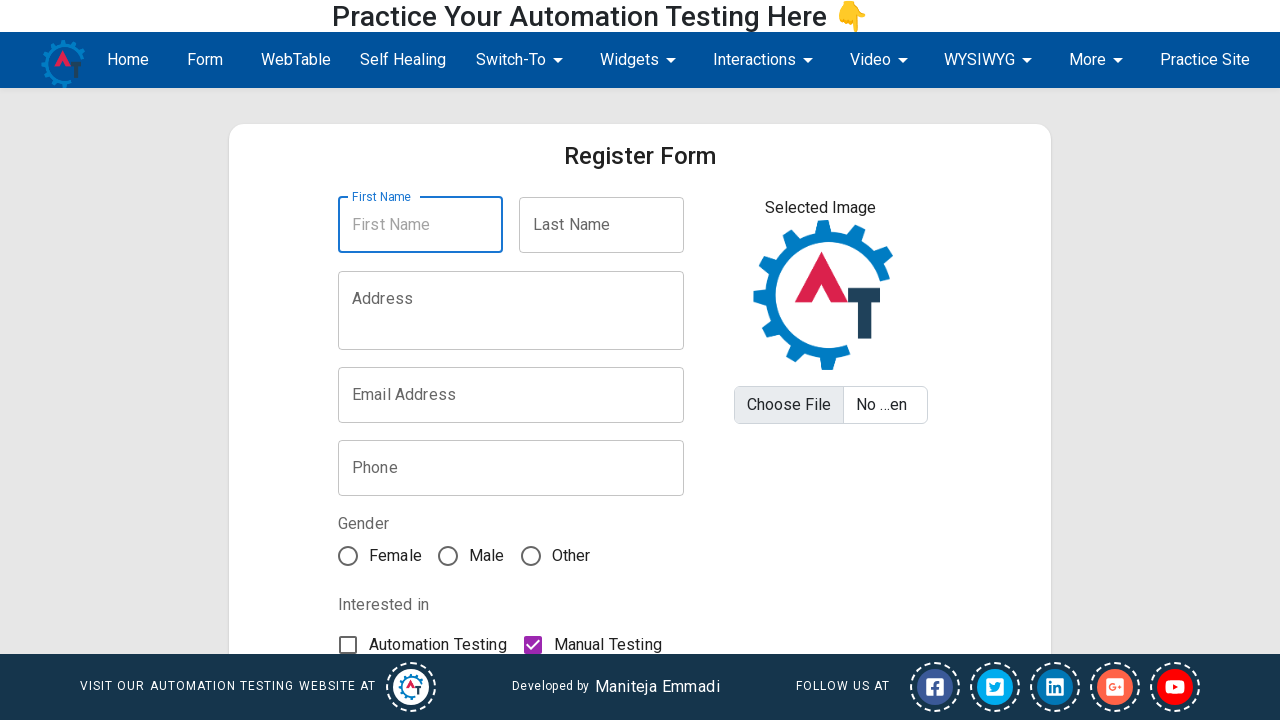

Pasted text into Last Name field using Ctrl+V on xpath=//input[@placeholder='Last Name']
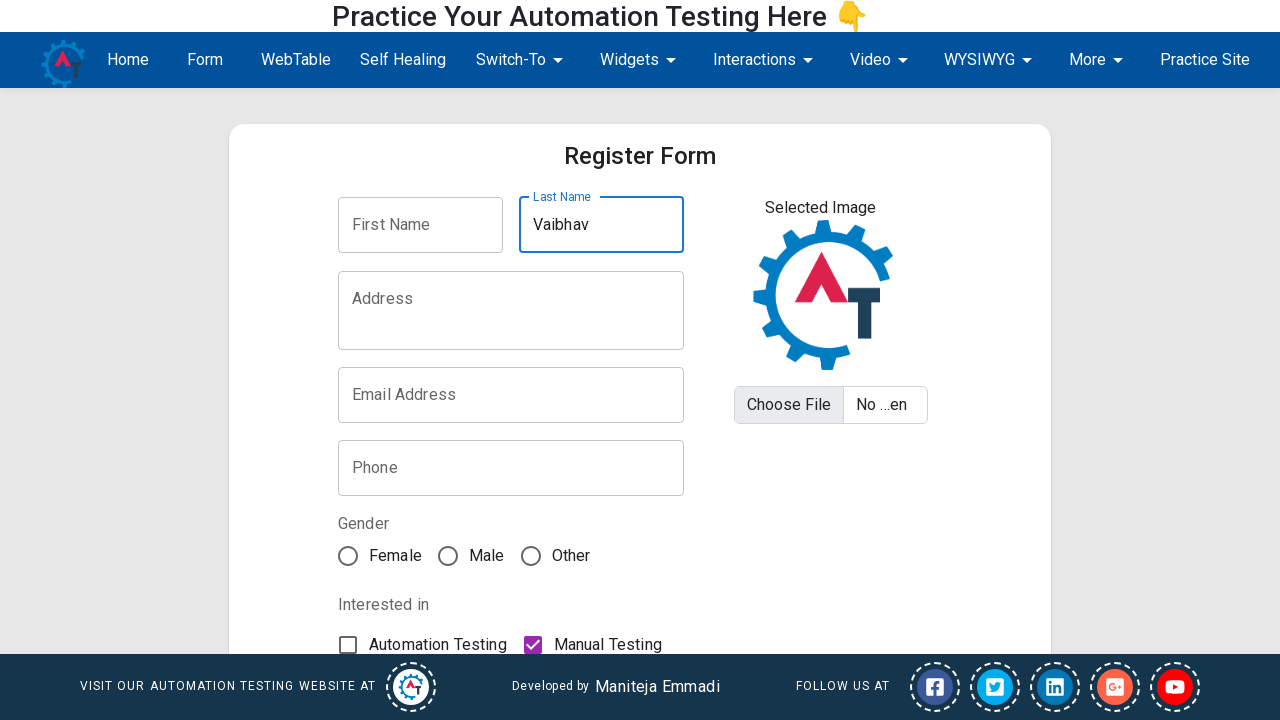

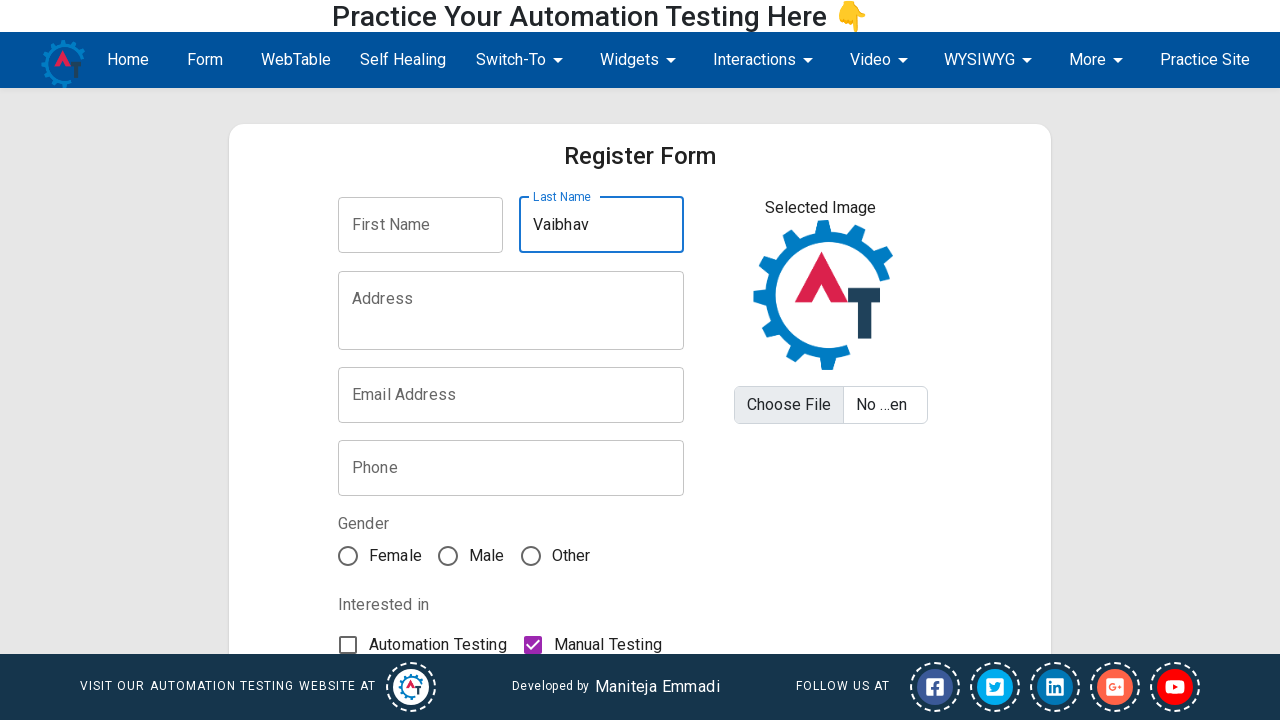